Tests Select2 dropdown by selecting an option, clicking the dropdown arrow, and verifying the selected option is highlighted

Starting URL: https://select2.github.io/examples.html

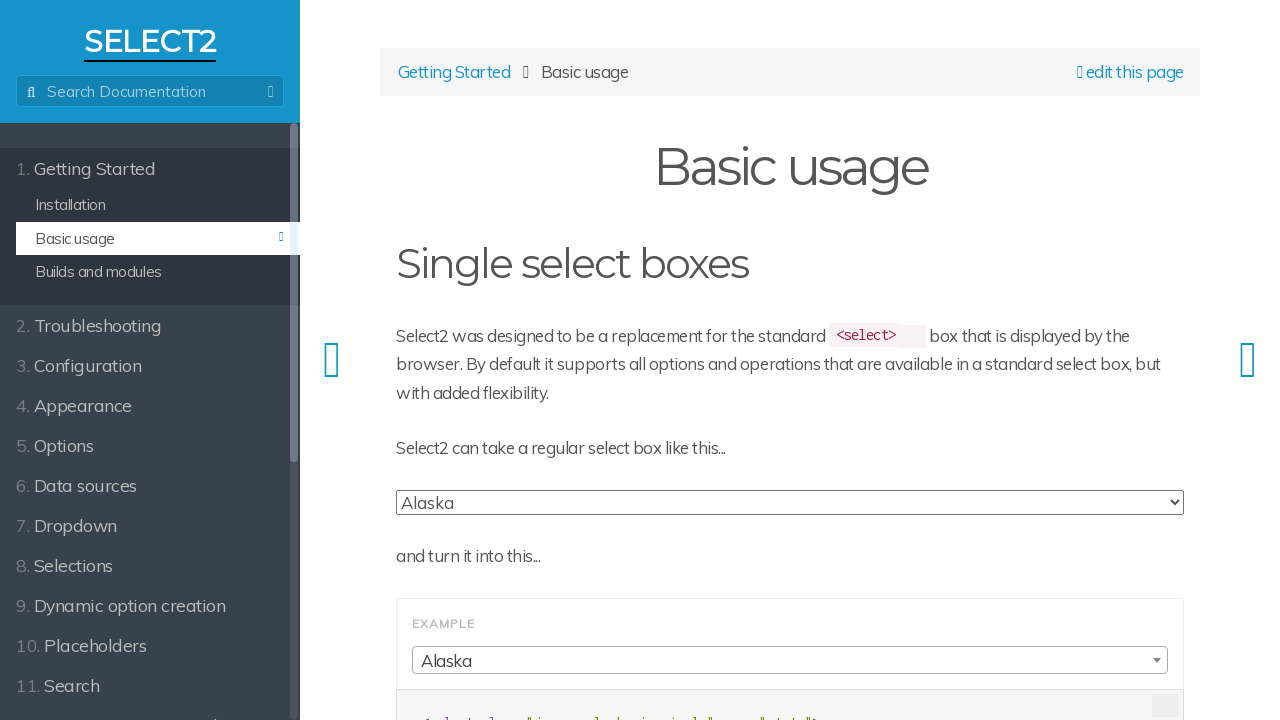

Select2 dropdown became visible
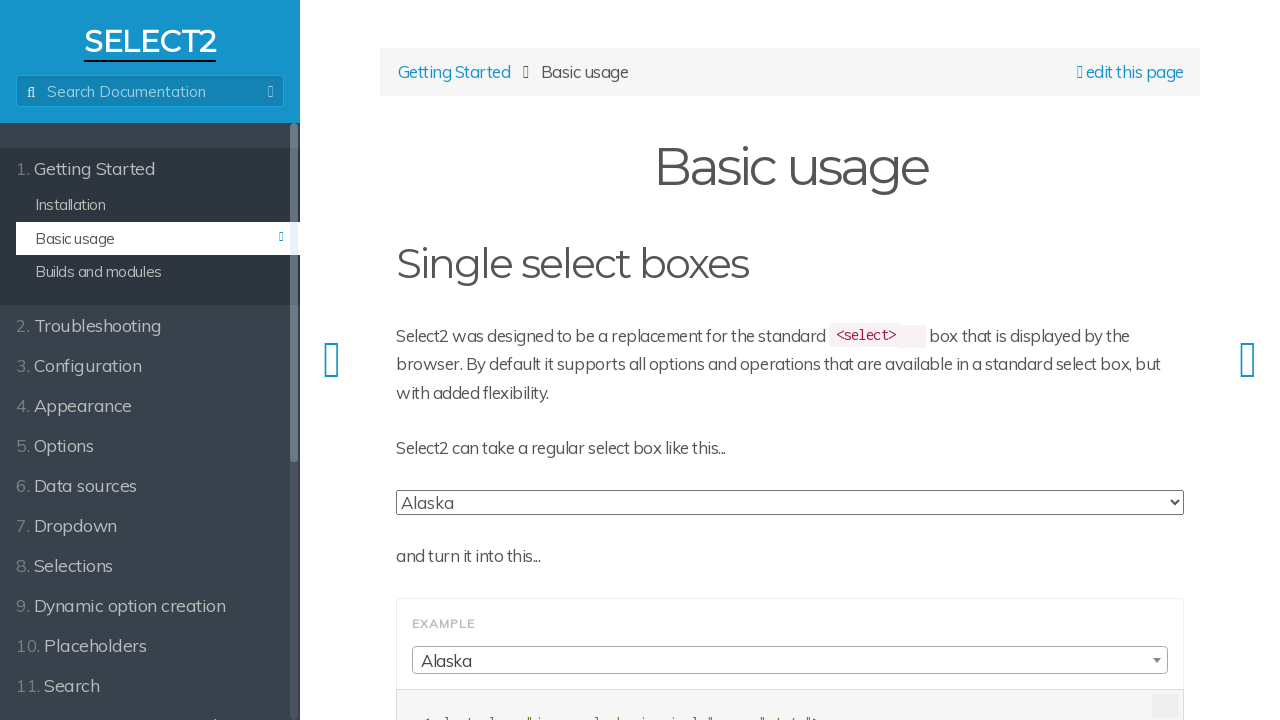

Selected Florida (FL) option via JavaScript
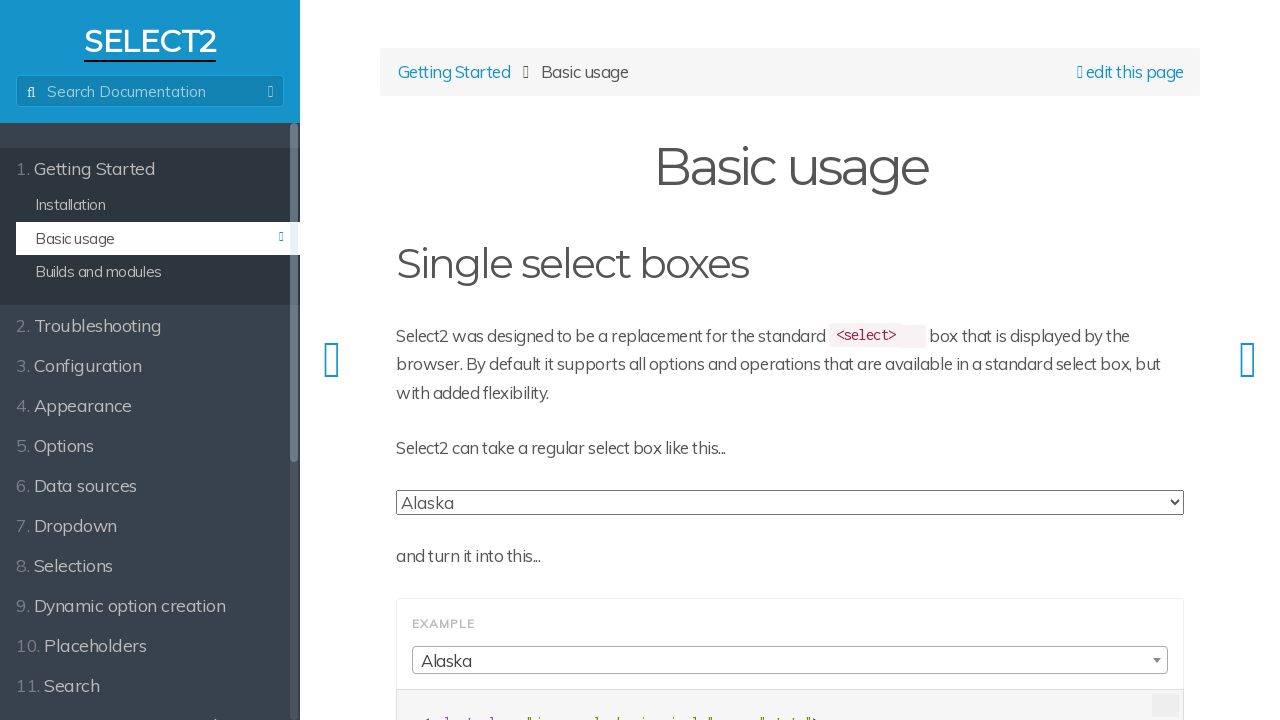

Clicked dropdown arrow to open Select2 options at (1157, 660) on span.select2-selection__arrow
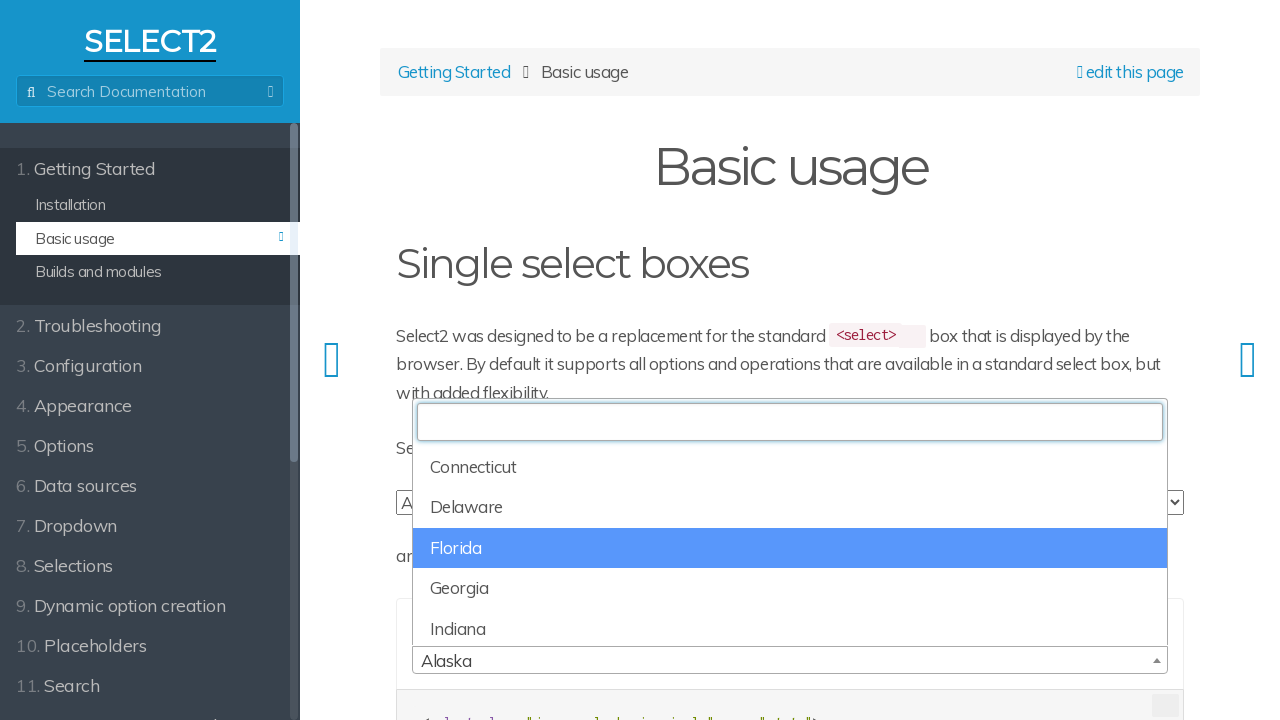

Select2 results container became visible
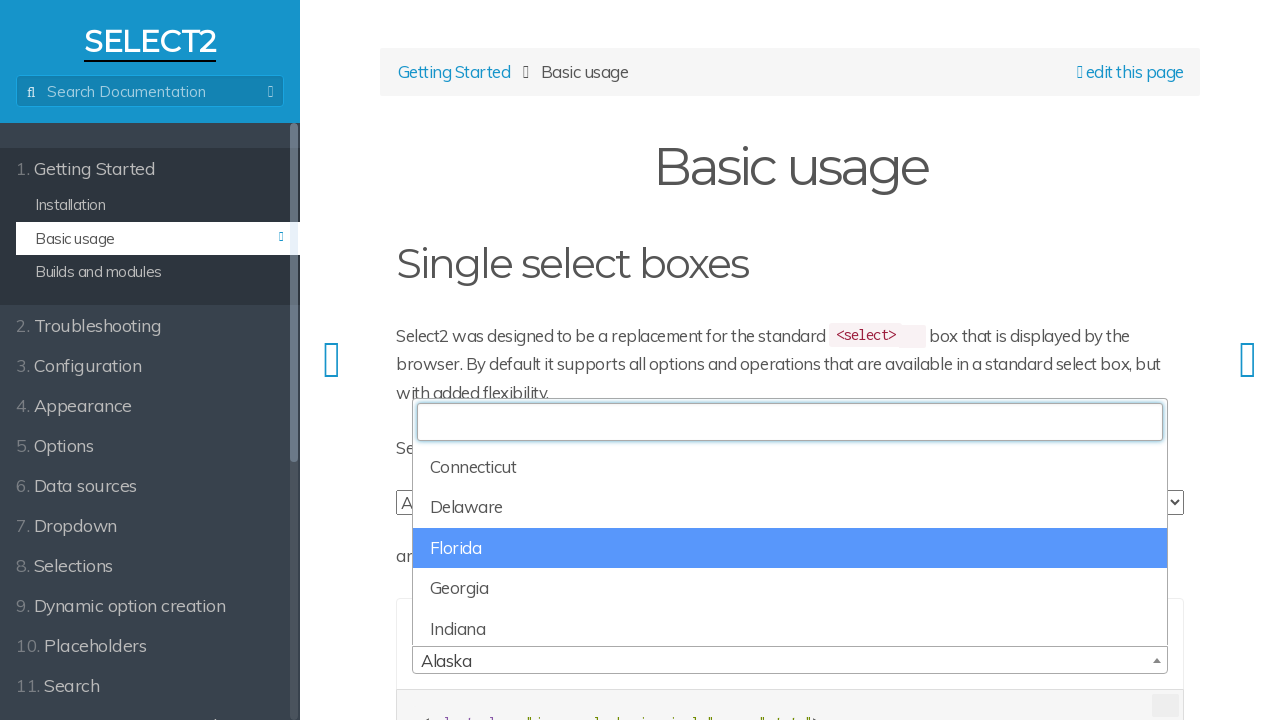

Clicked highlighted option in Select2 dropdown at (790, 548) on li.select2-results__option.select2-results__option--highlighted
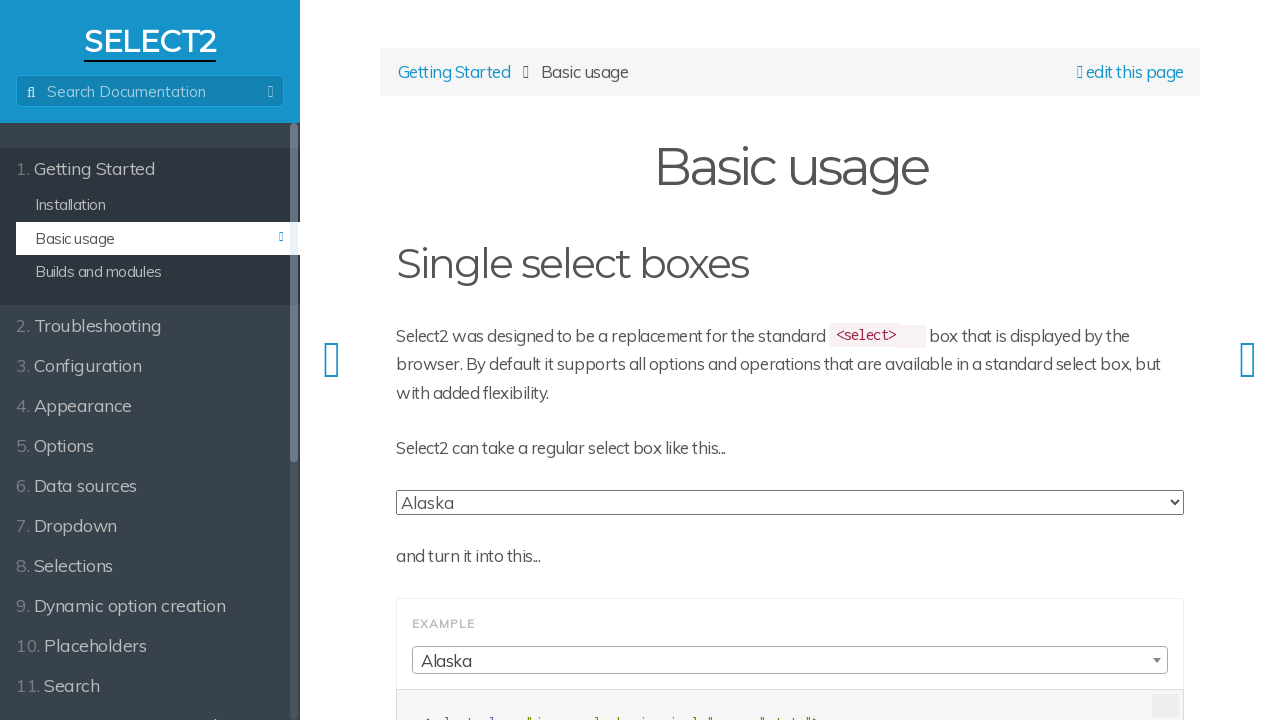

Verified that selected option is rendered in Select2 dropdown
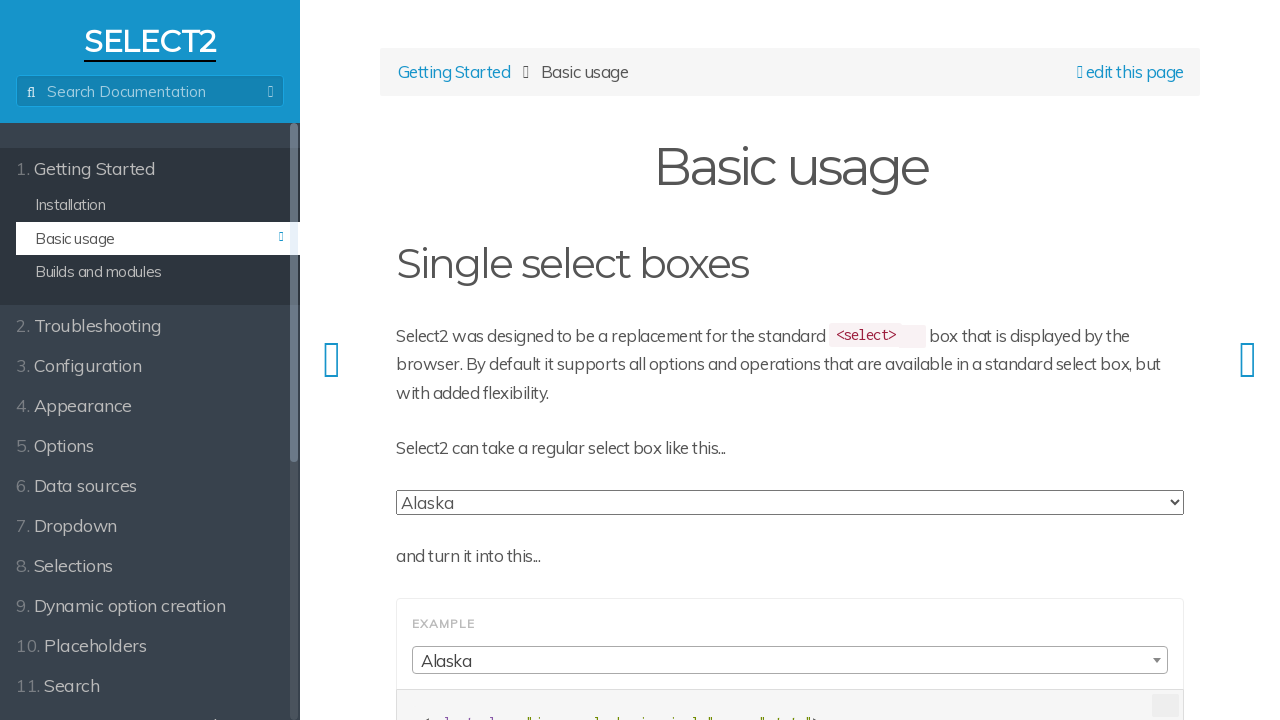

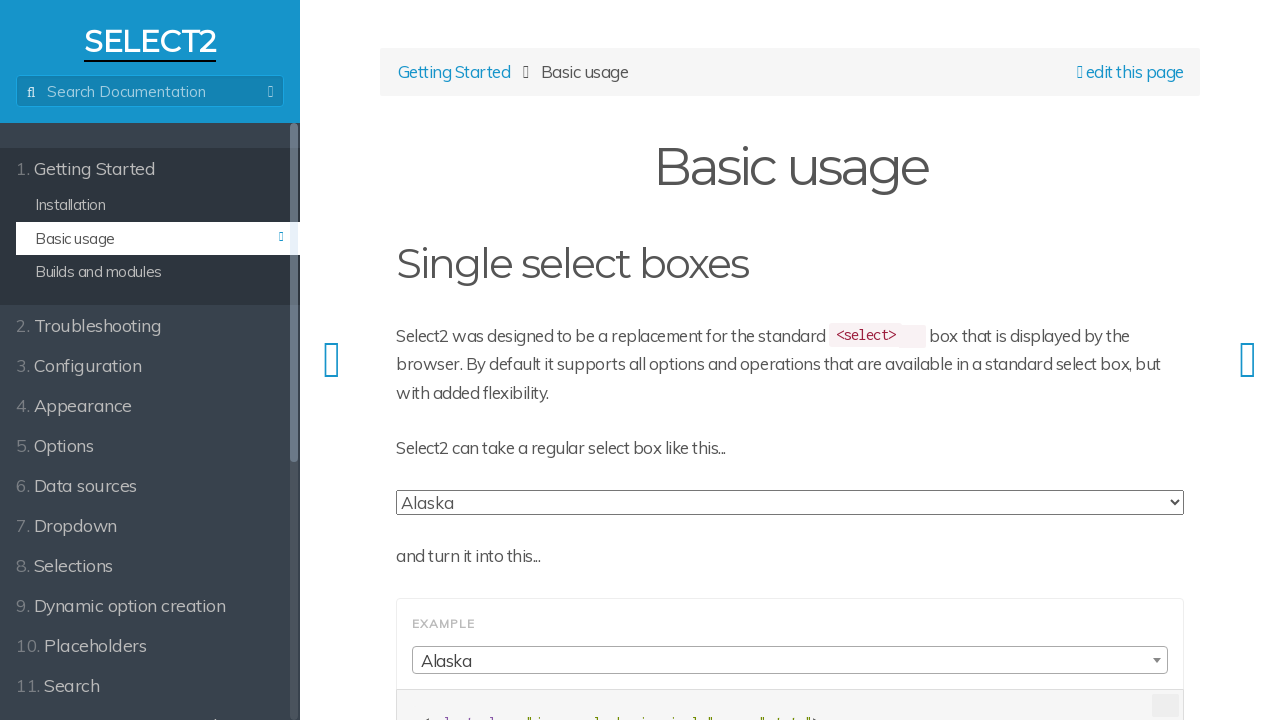